Tests the quote form by entering a username value into the username field

Starting URL: https://skryabin.com/market/quote.html

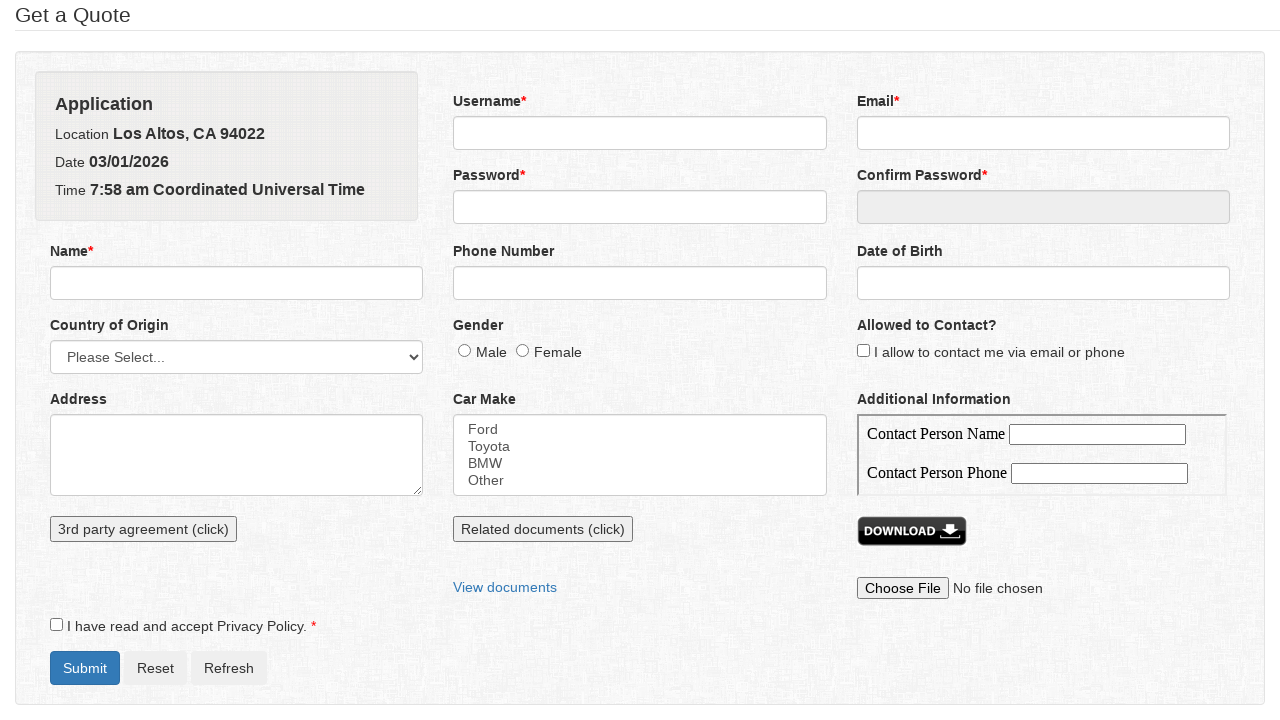

Navigated to quote form page
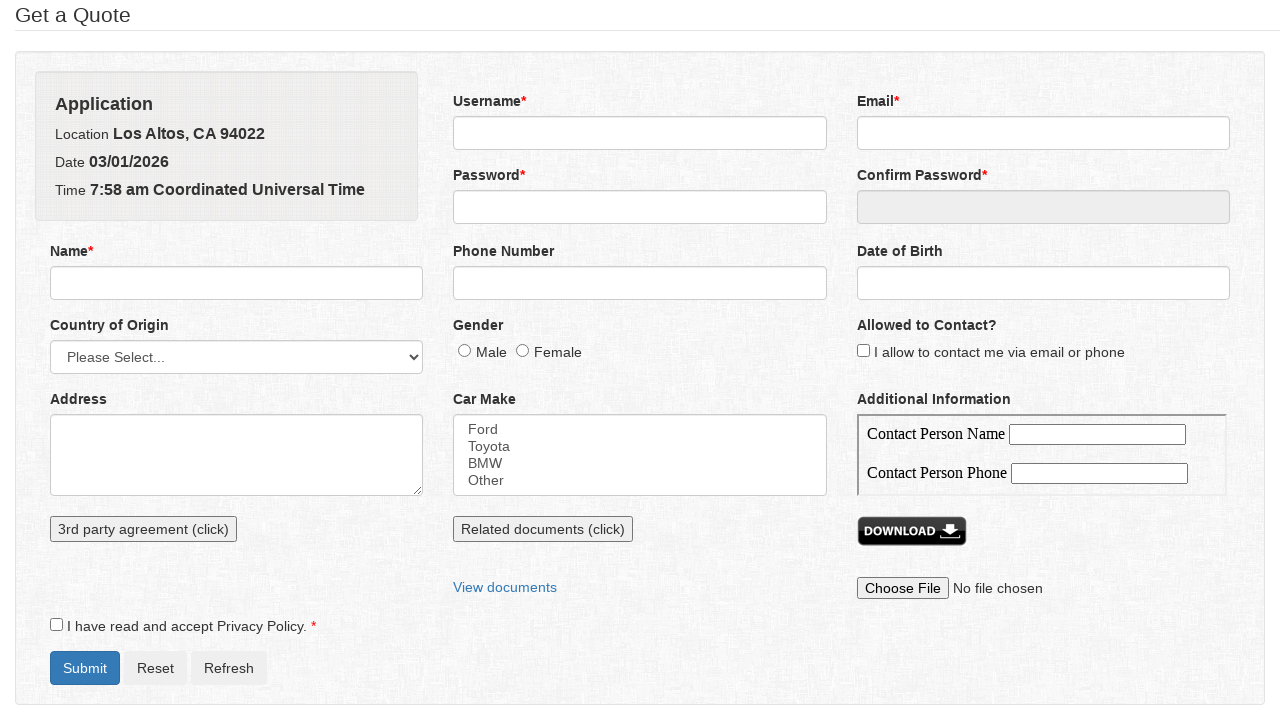

Entered 'jdoe' into the username field on input[name='username']
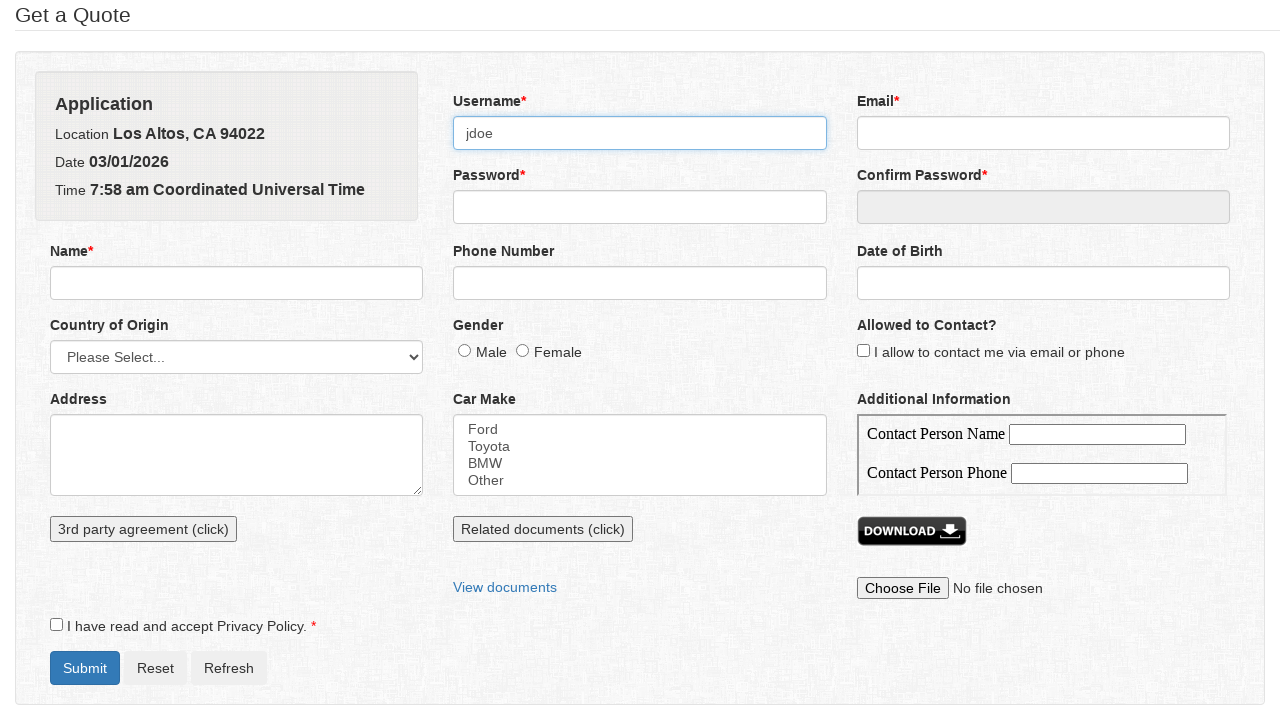

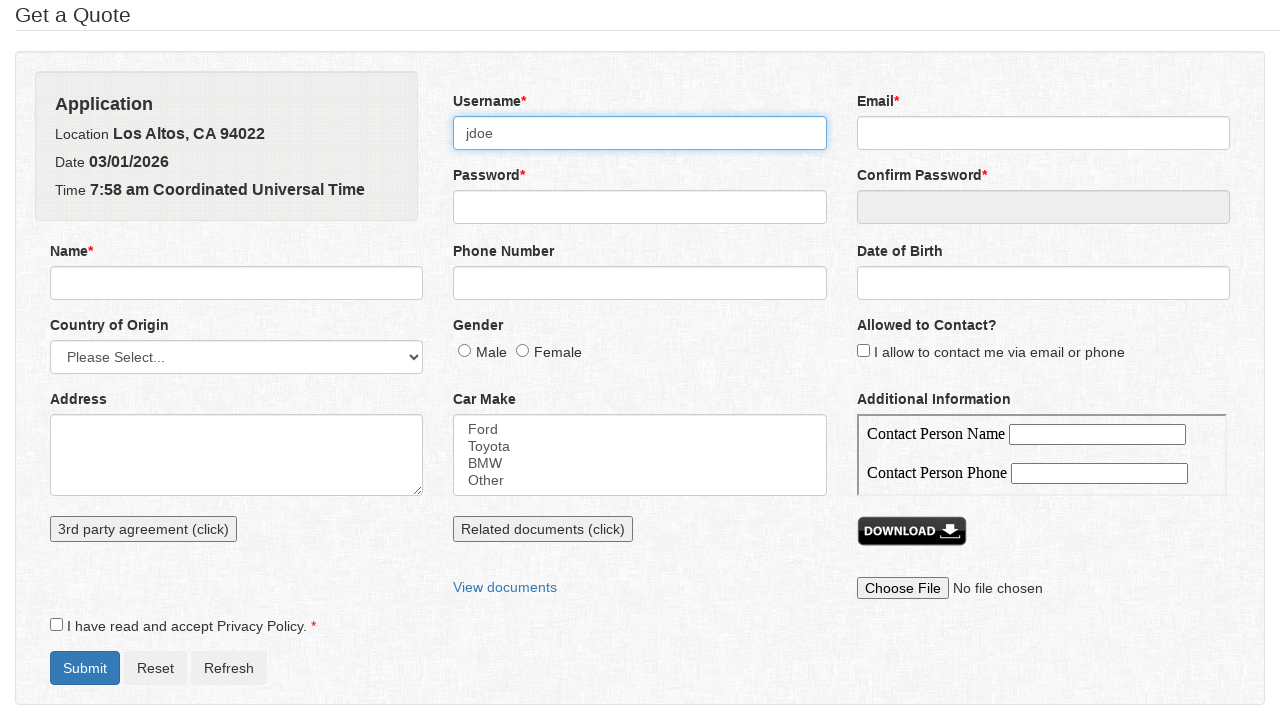